Tests browser window handling by clicking a button that opens a new window, switching to it, and verifying its URL

Starting URL: https://demoqa.com/browser-windows

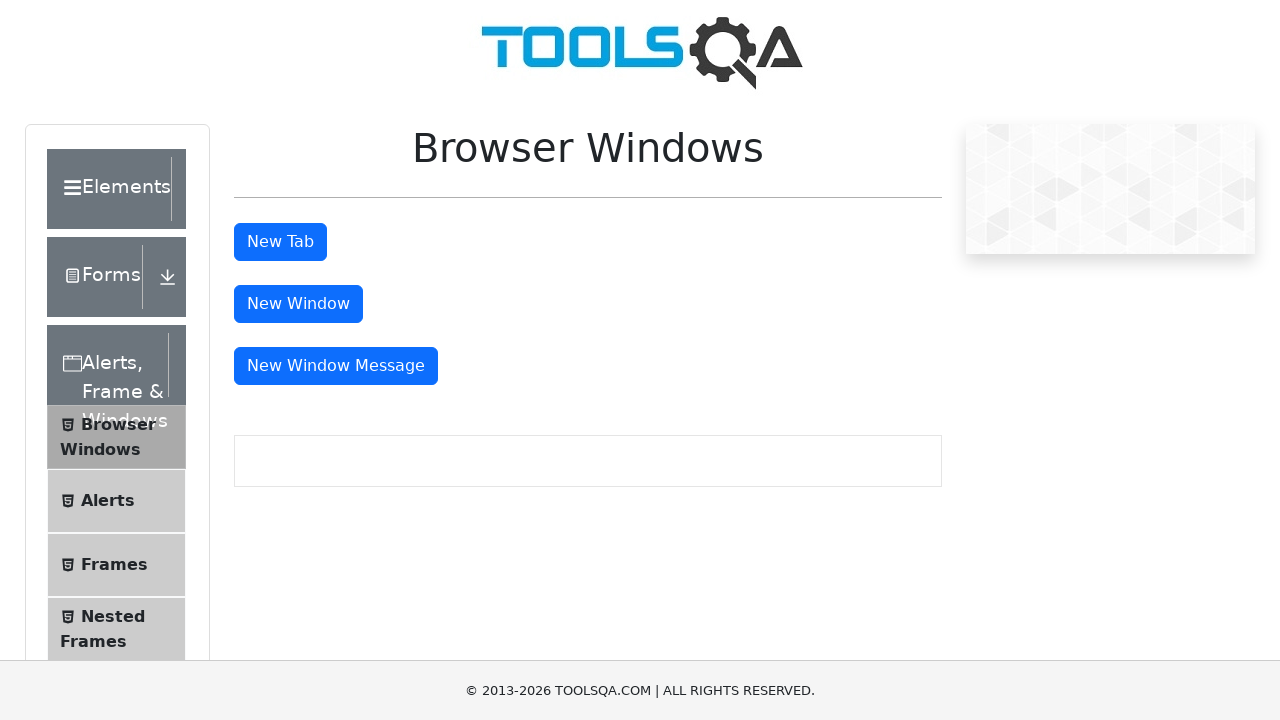

Clicked button to open new window at (298, 304) on #windowButton
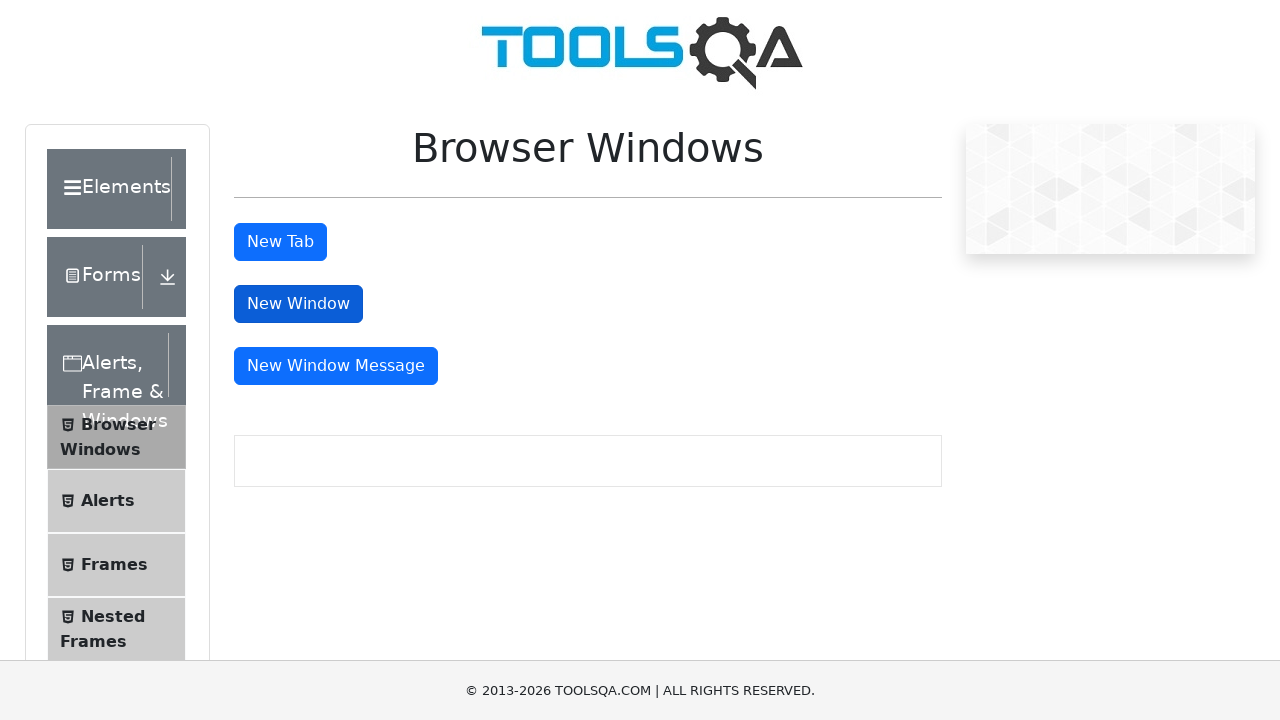

New window opened and captured
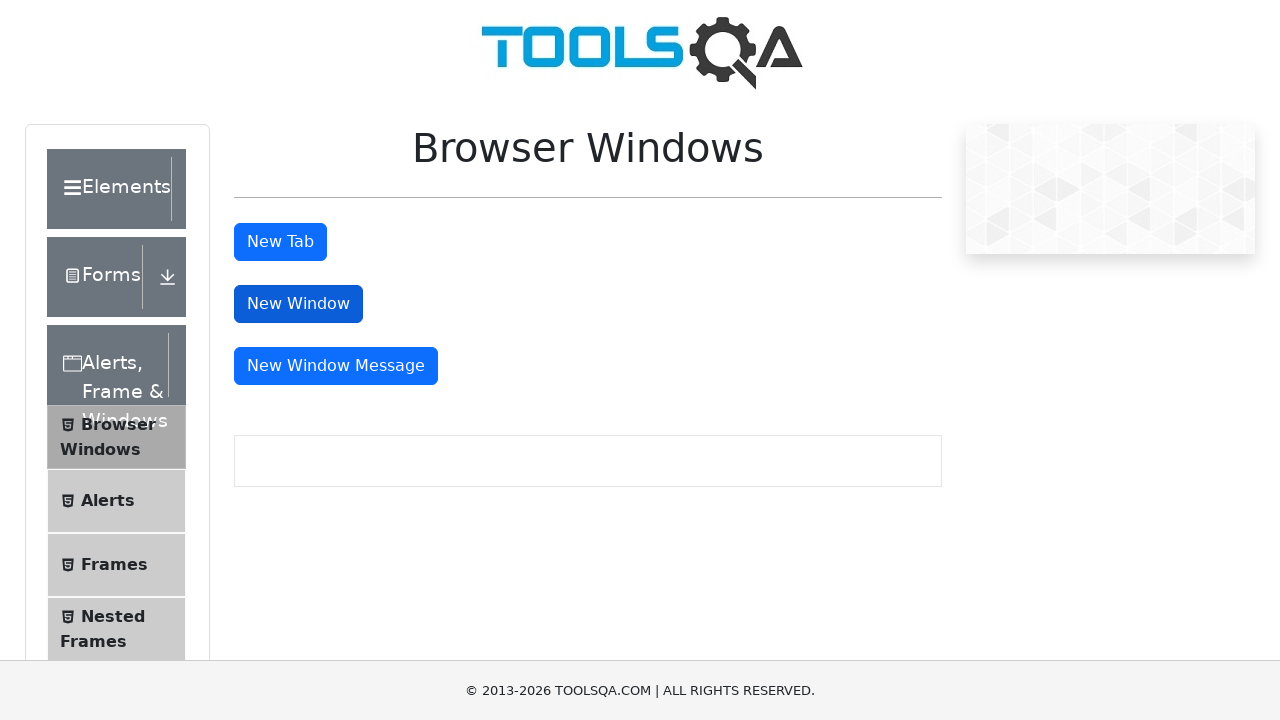

New window page loaded
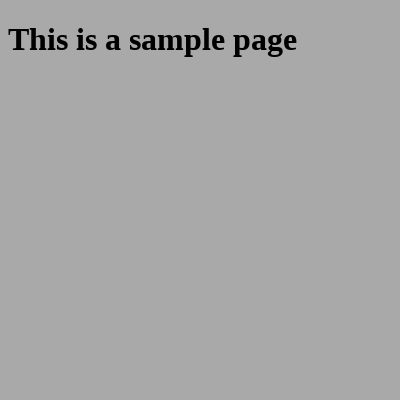

Verified new window URL is https://demoqa.com/sample
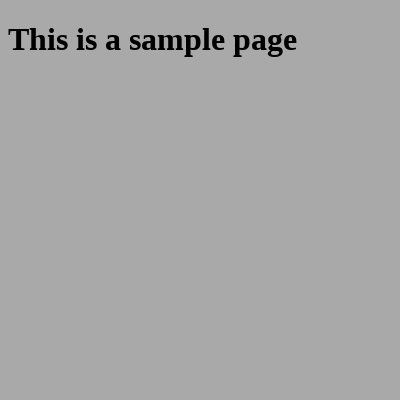

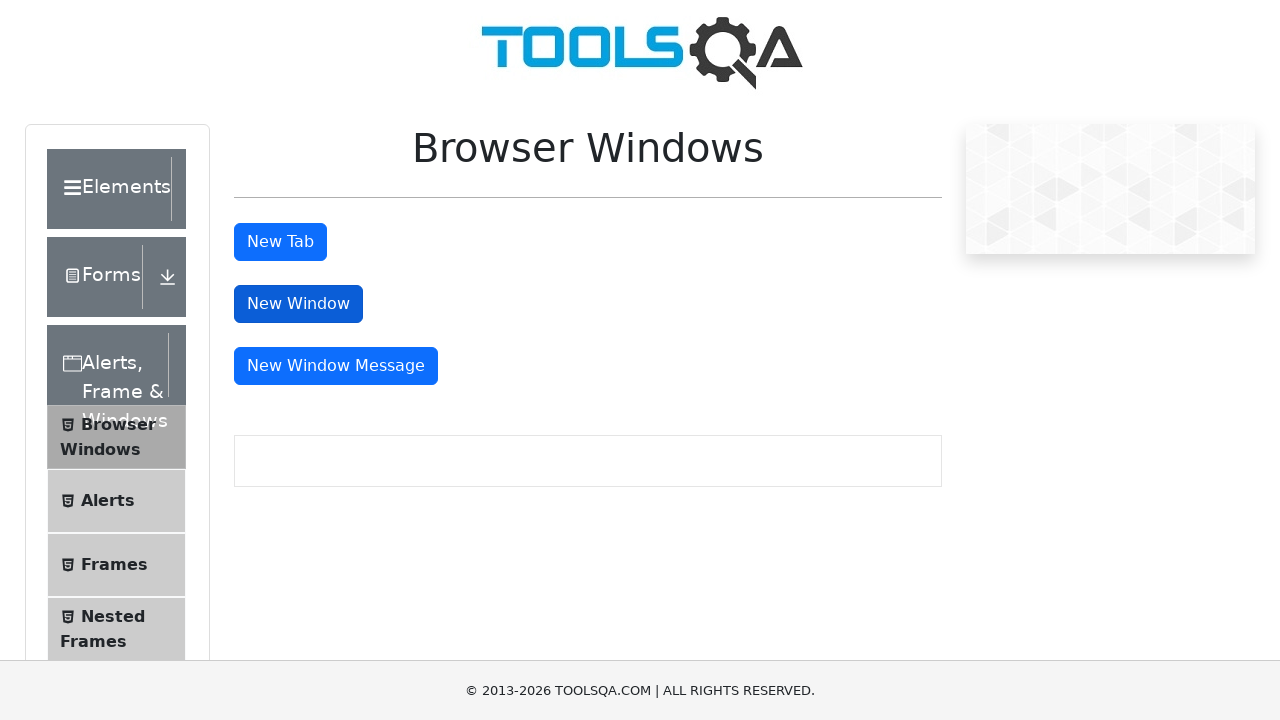